Tests alert handling by clicking a confirm button and dismissing the resulting JavaScript alert dialog

Starting URL: https://demoqa.com/alerts

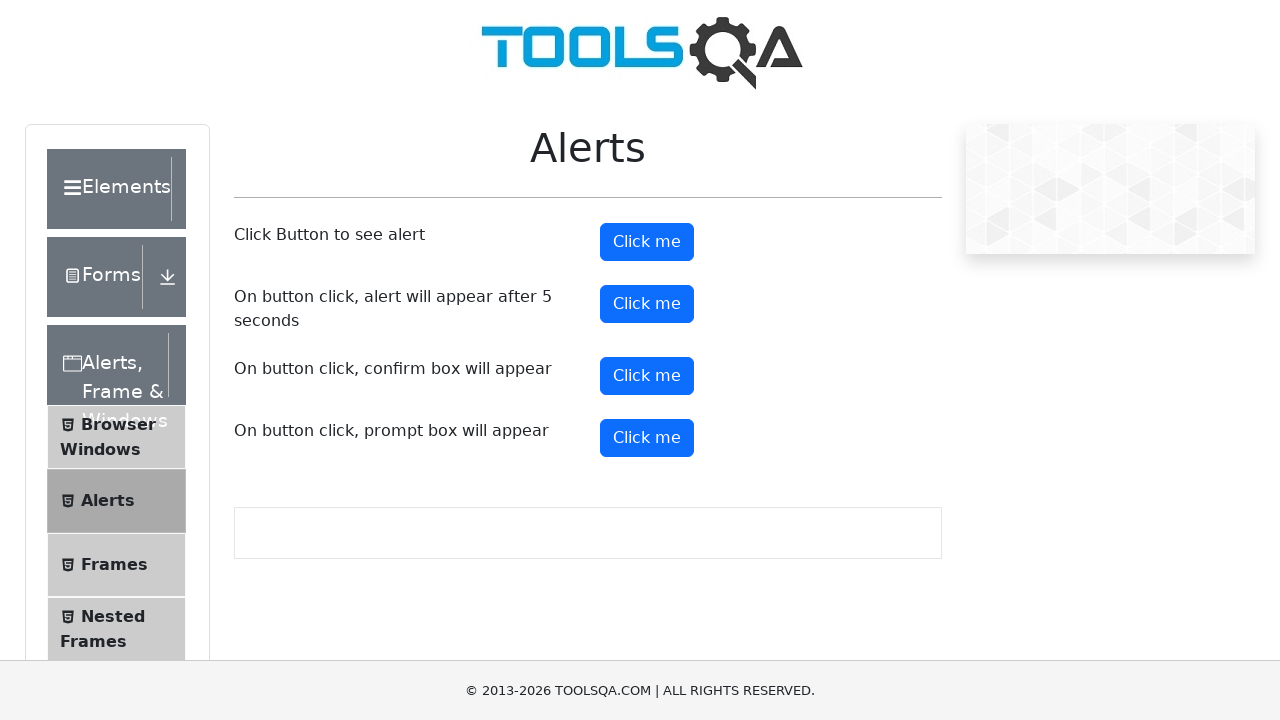

Scrolled down 320px to make alert buttons visible
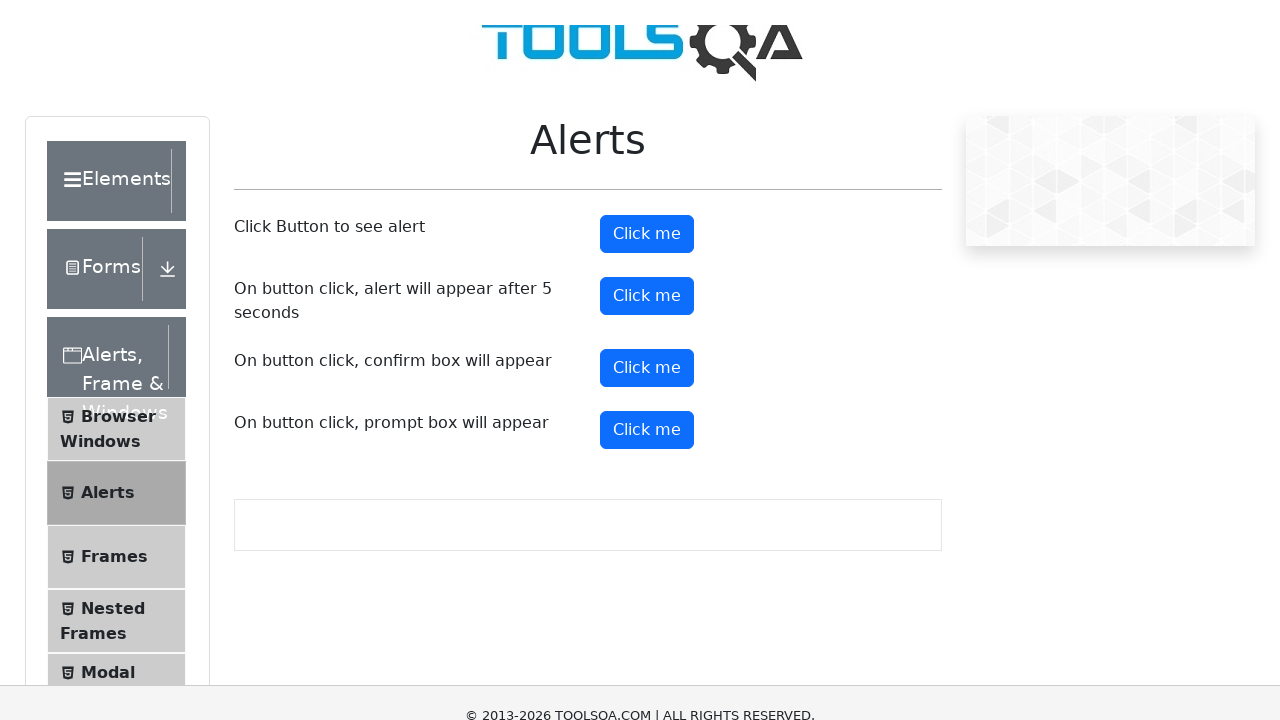

Clicked the confirm button to trigger alert dialog at (647, 56) on button#confirmButton
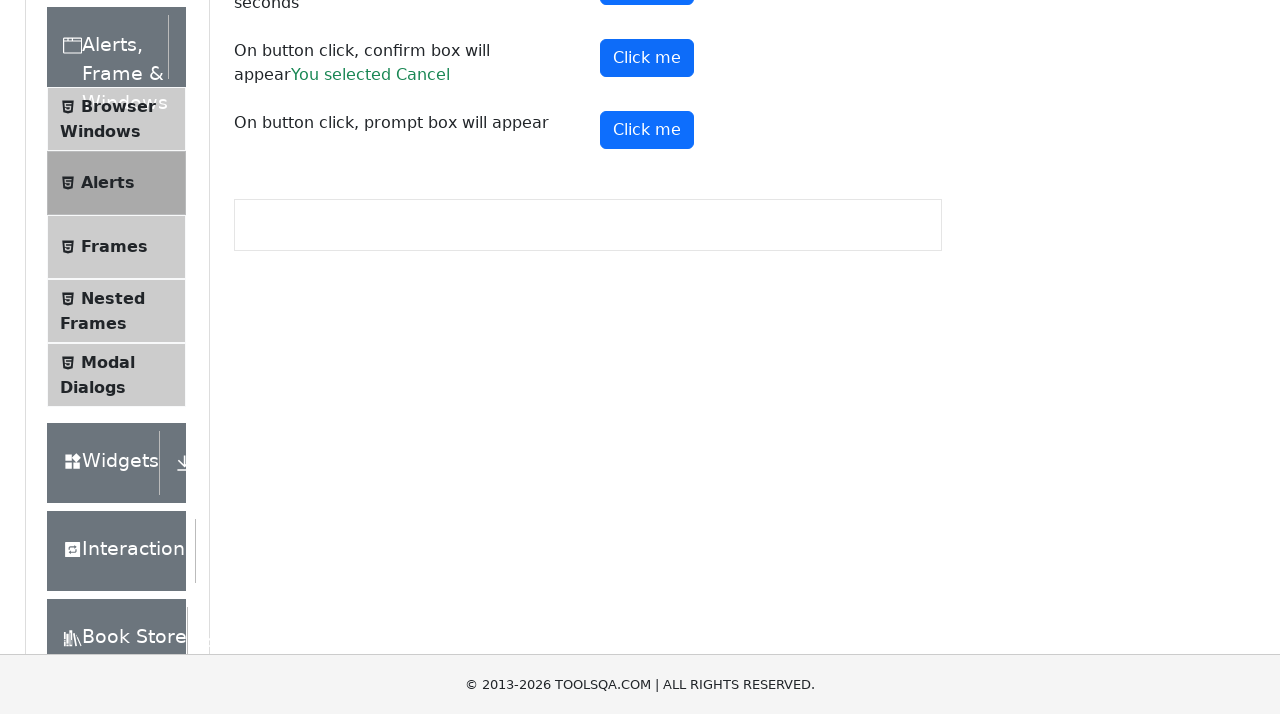

Set up dialog handler to dismiss alerts
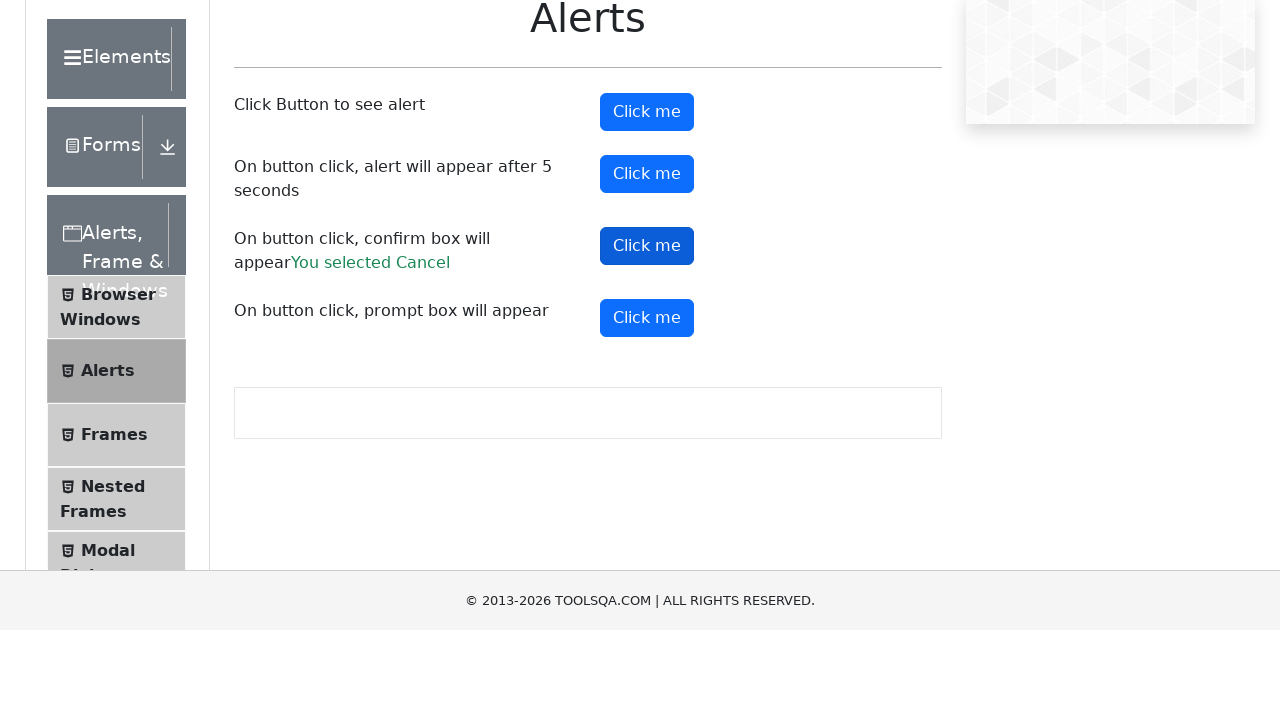

Clicked the confirm button again with dialog handler active at (647, 360) on button#confirmButton
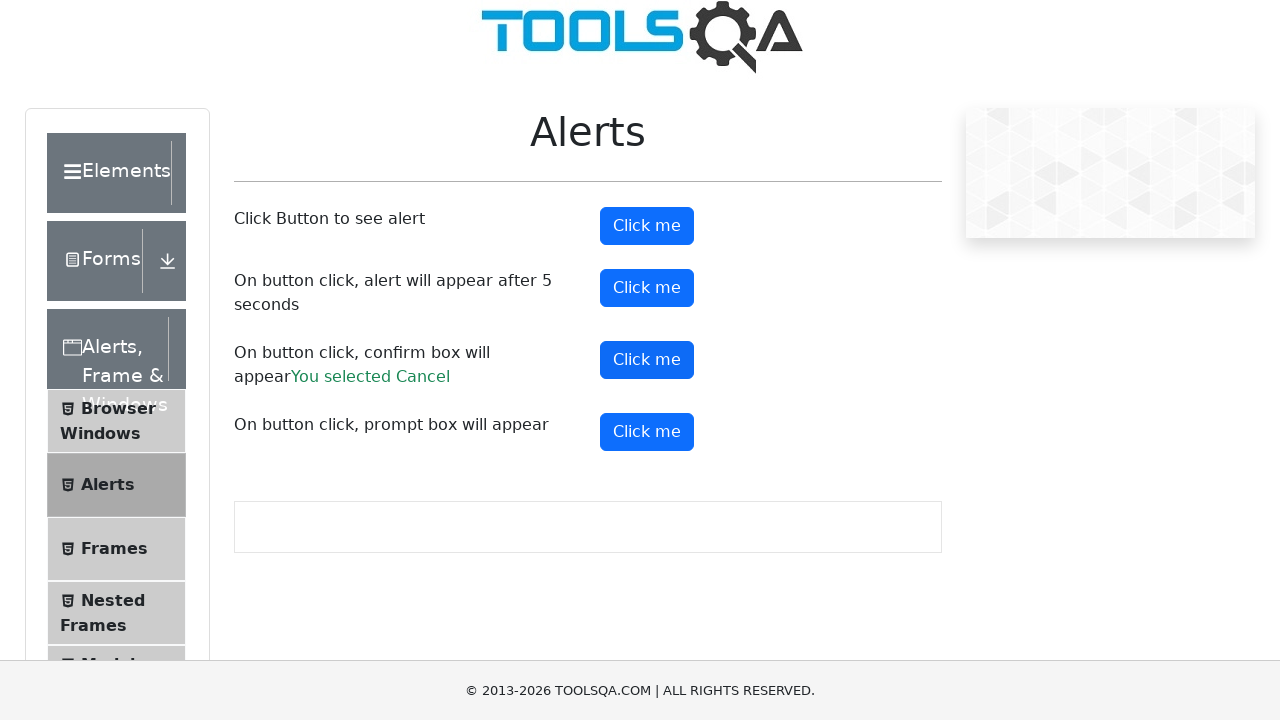

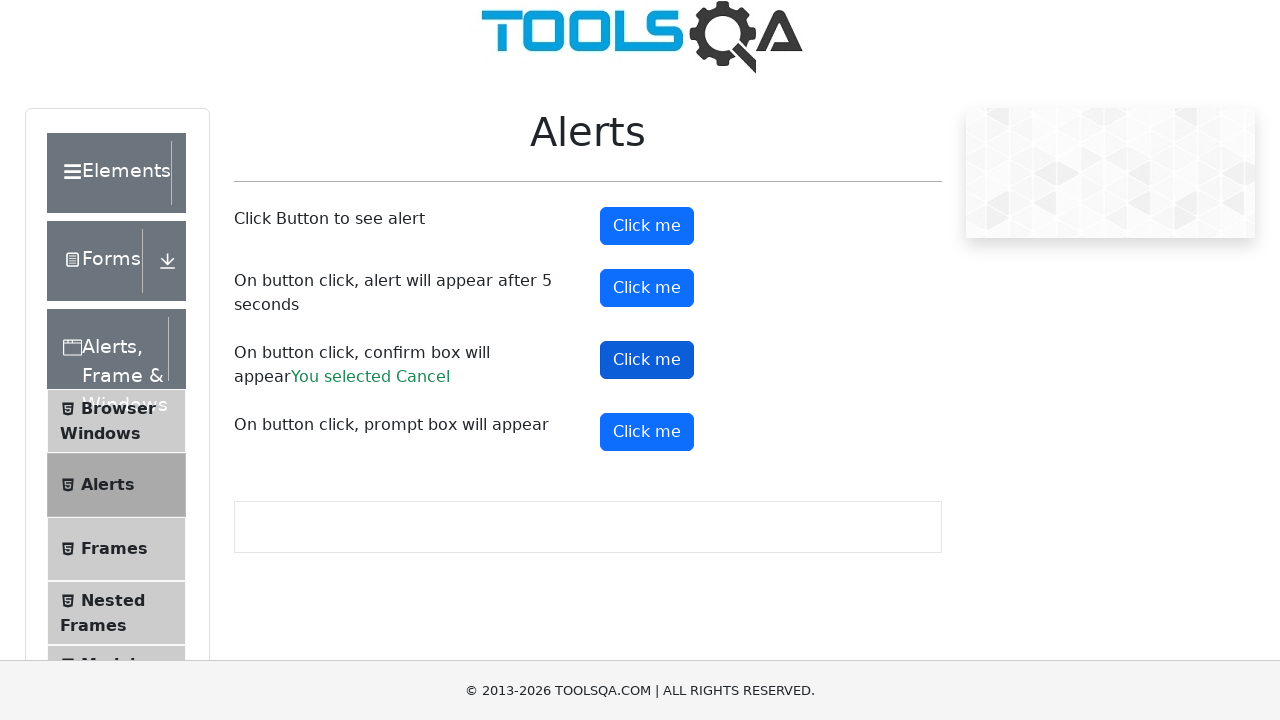